Tests double-click functionality on a button element on a test automation practice page

Starting URL: https://testautomationpractice.blogspot.com/

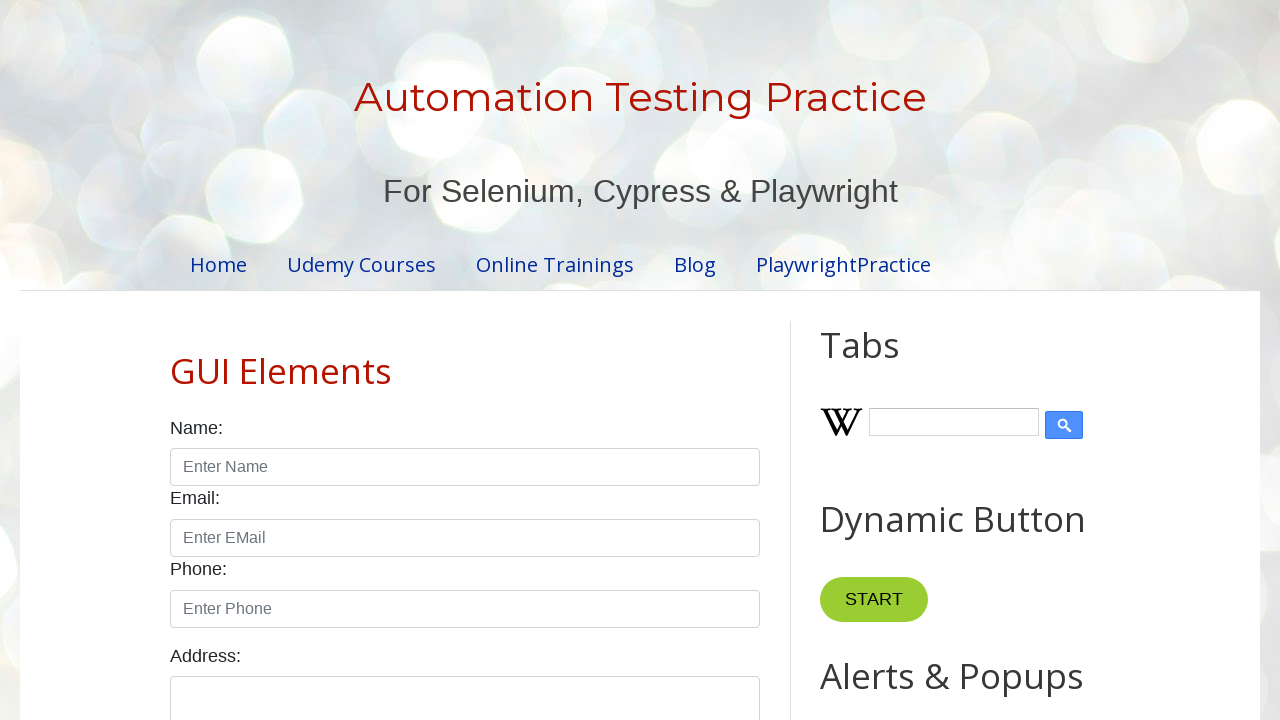

Located button element for double-click test
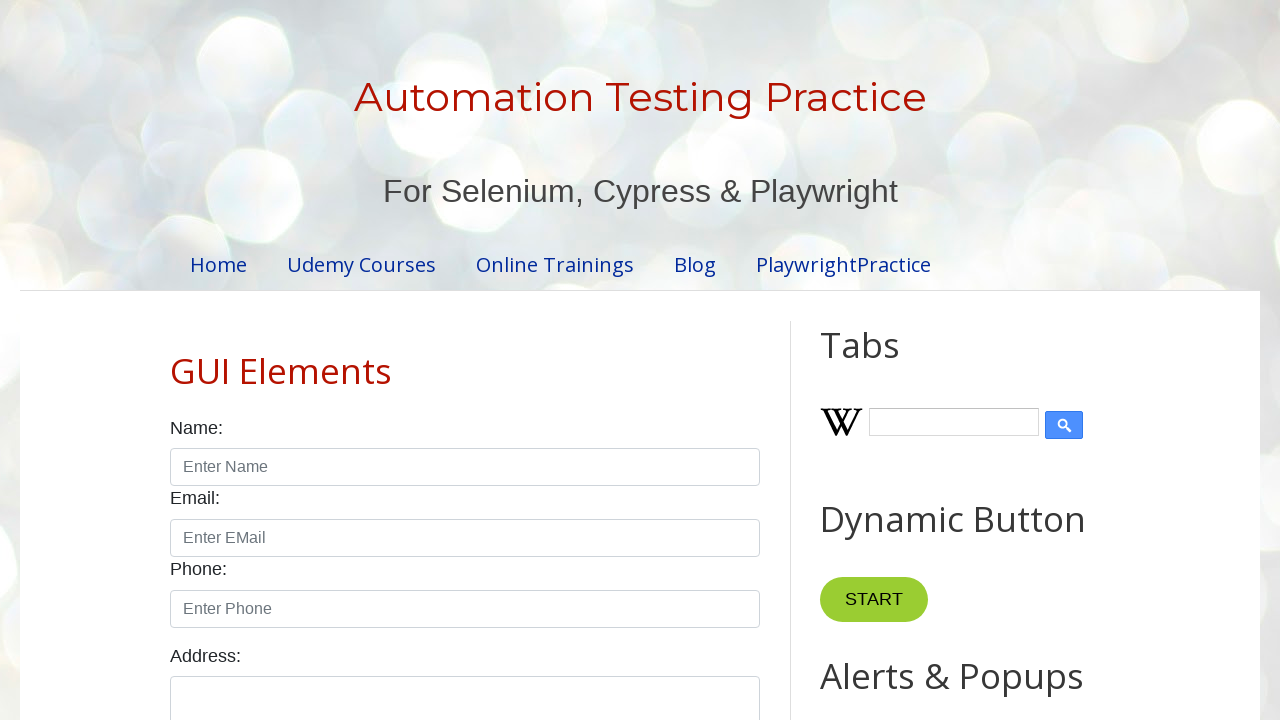

Performed double-click on button element at (885, 360) on xpath=//*[@id='HTML10']/div[1]/button
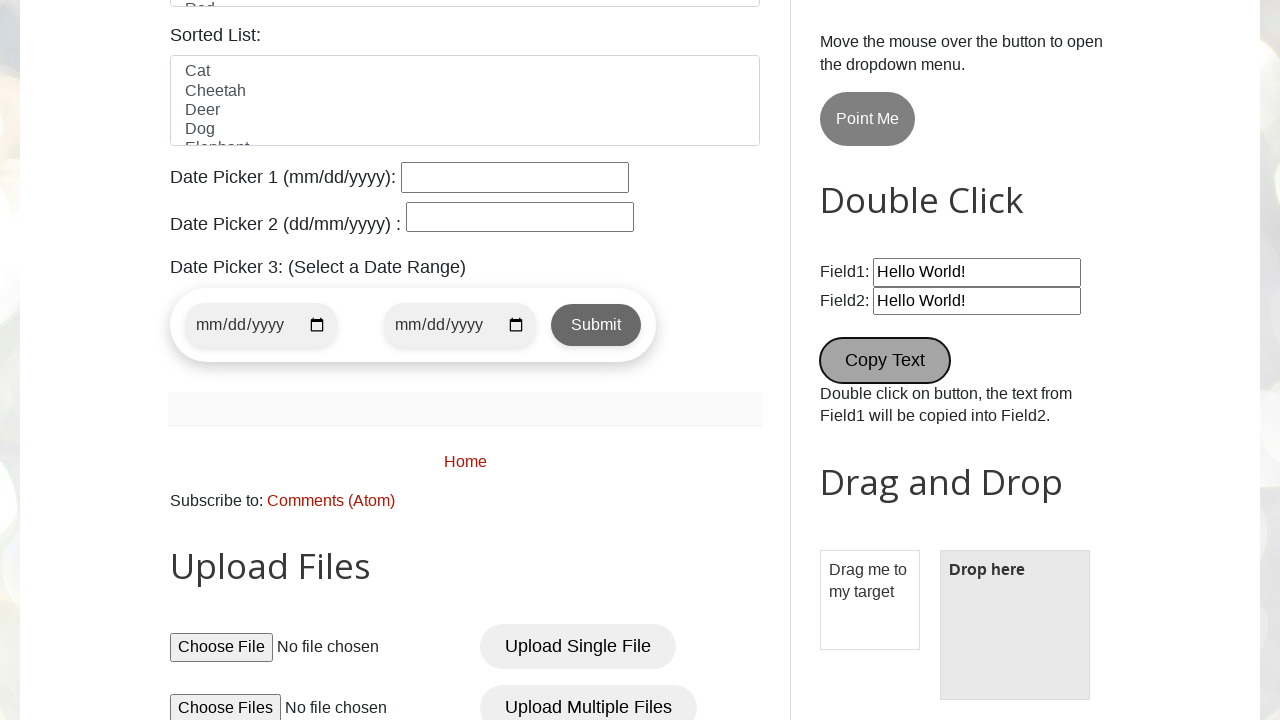

Waited 1 second to observe double-click result
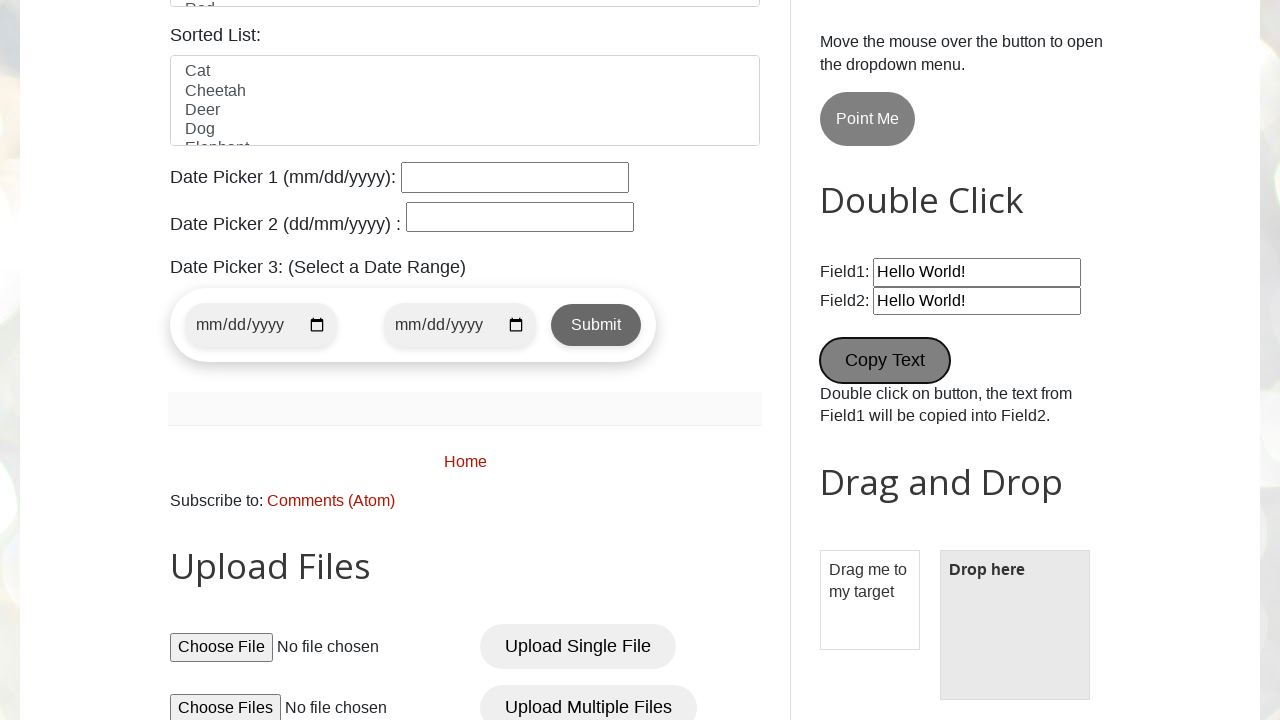

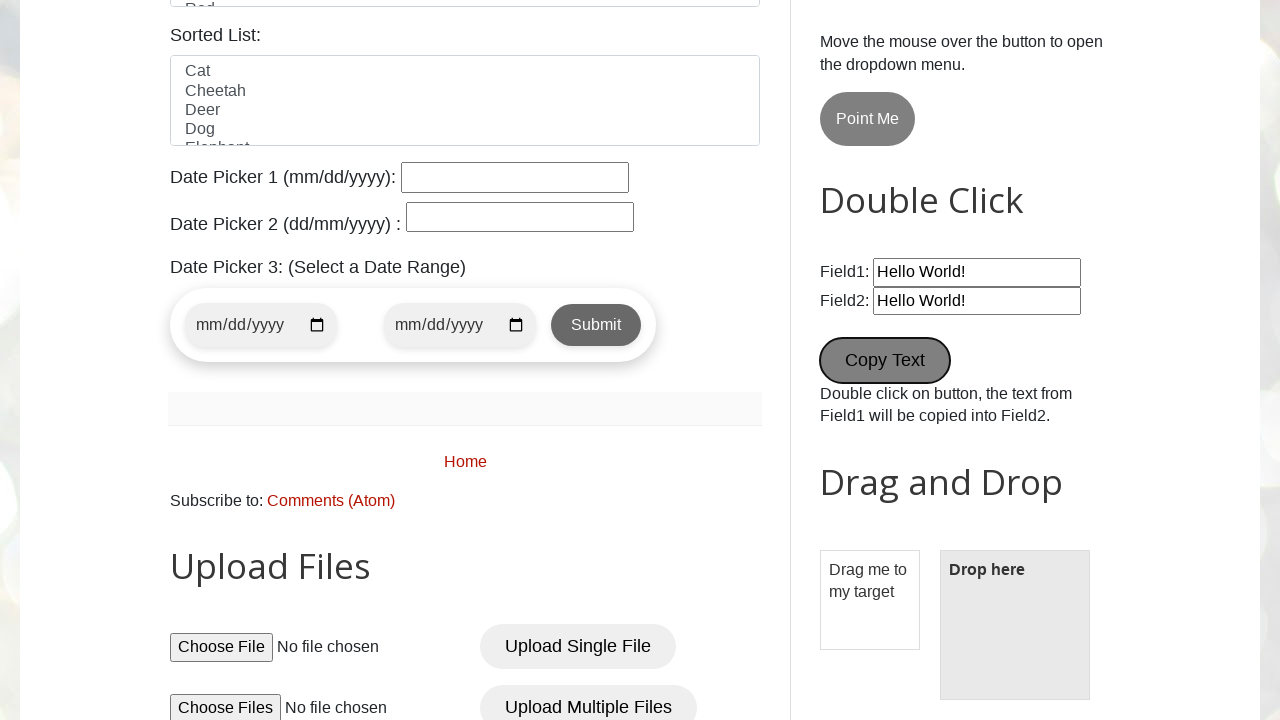